Tests accepting a JavaScript alert by clicking the first button and verifying the success message

Starting URL: https://the-internet.herokuapp.com/javascript_alerts

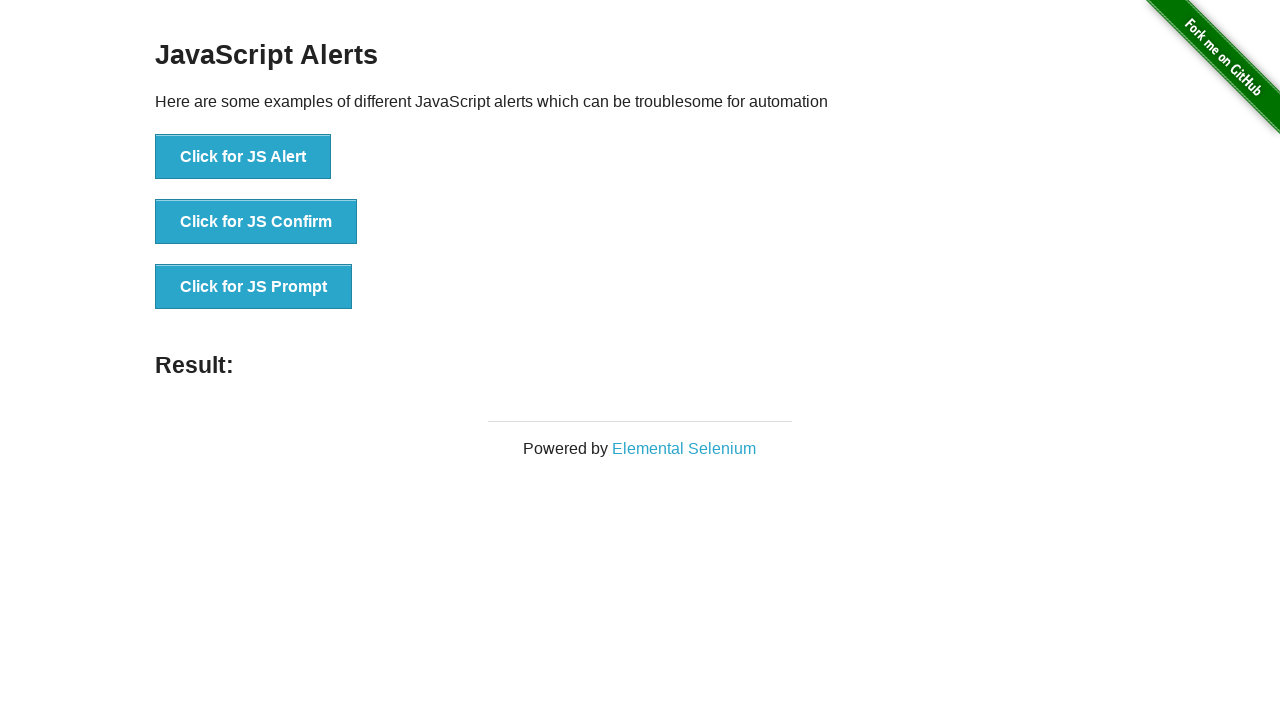

Clicked button to trigger JavaScript alert at (243, 157) on text='Click for JS Alert'
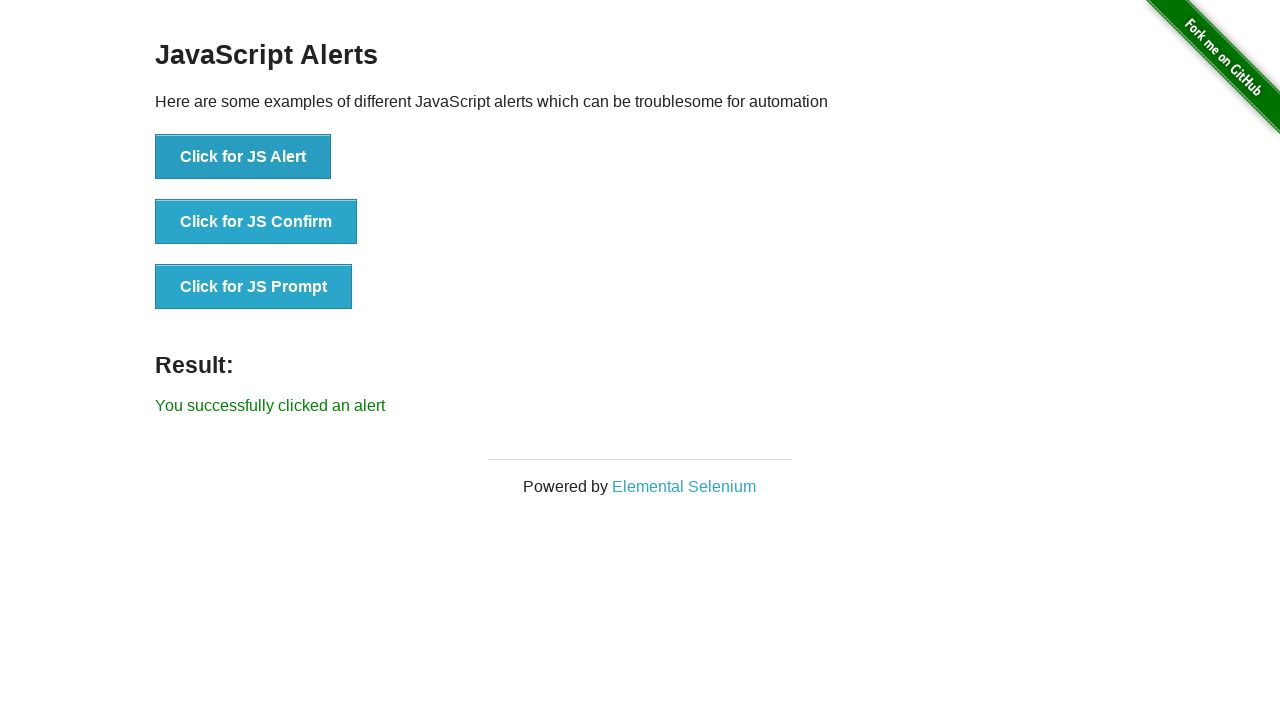

Set up dialog handler to accept alerts
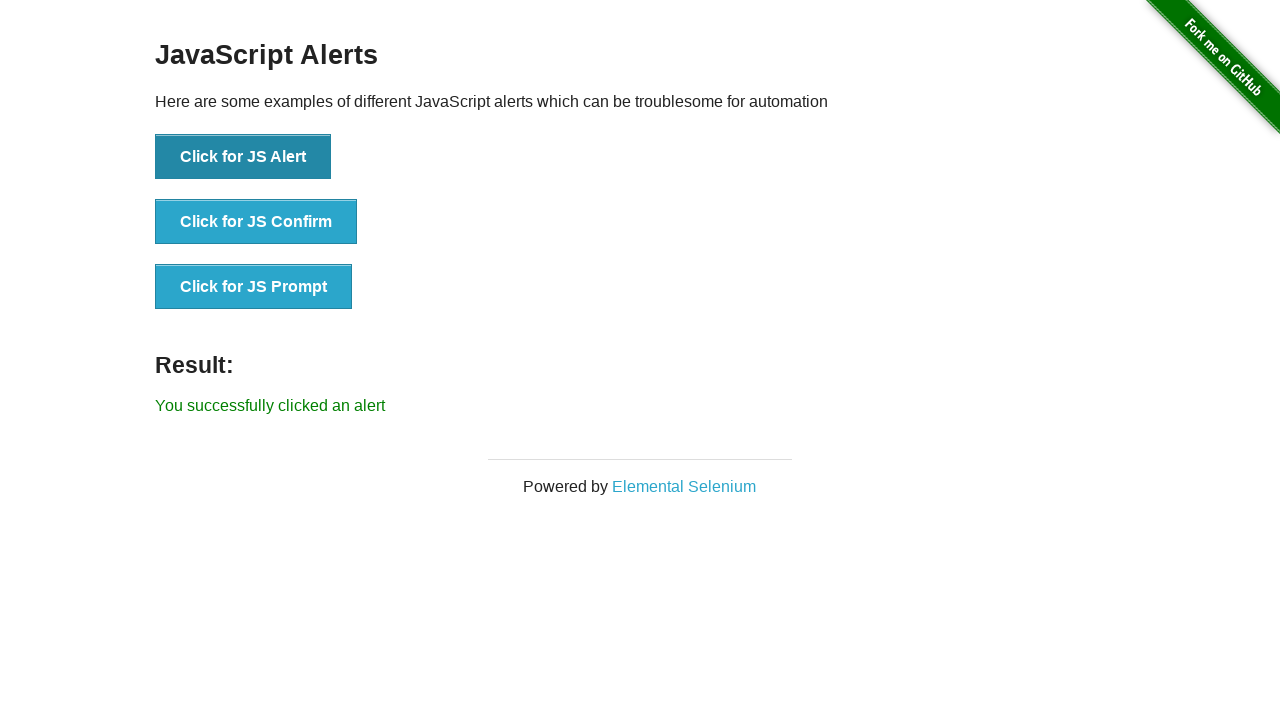

Result message element loaded
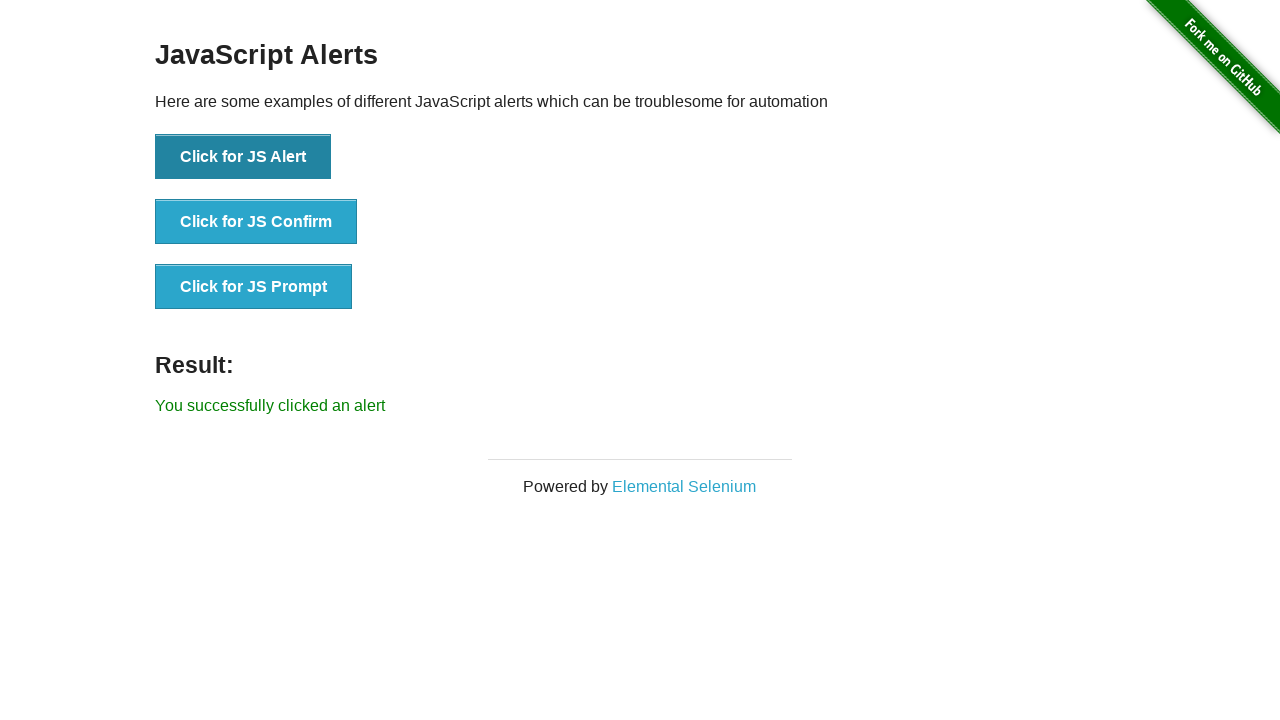

Retrieved result message text
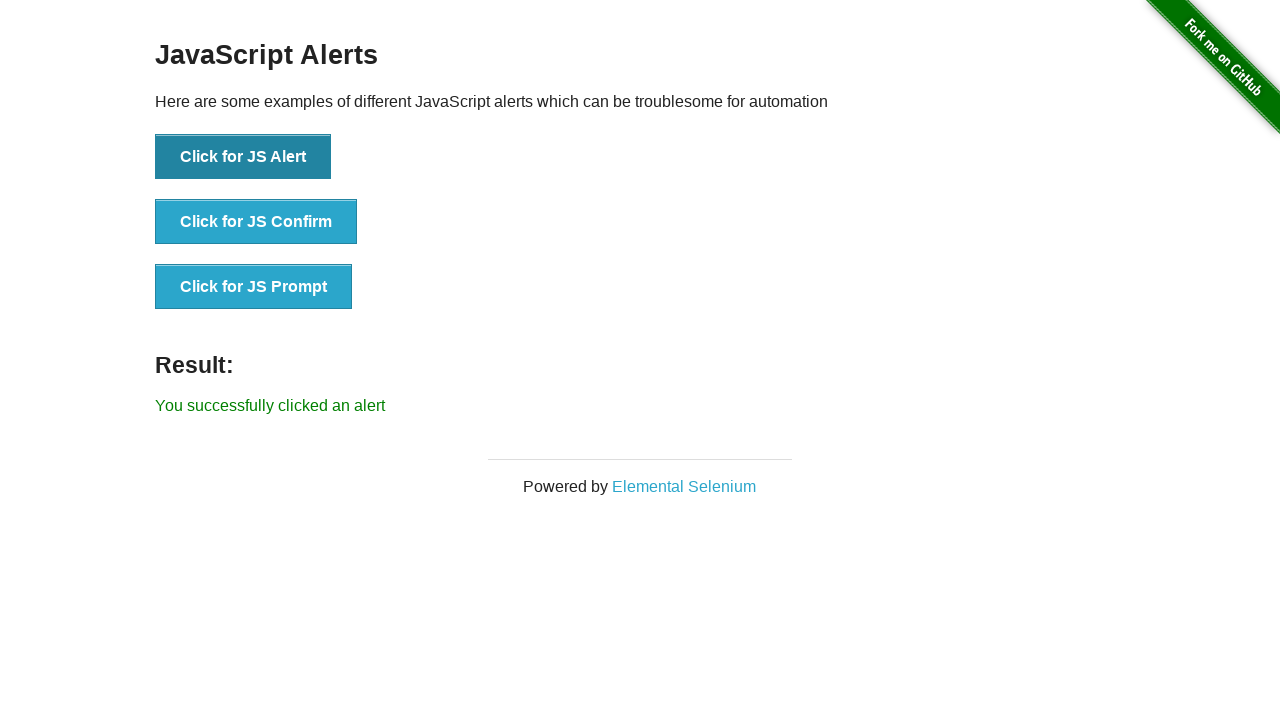

Verified success message: 'You successfully clicked an alert'
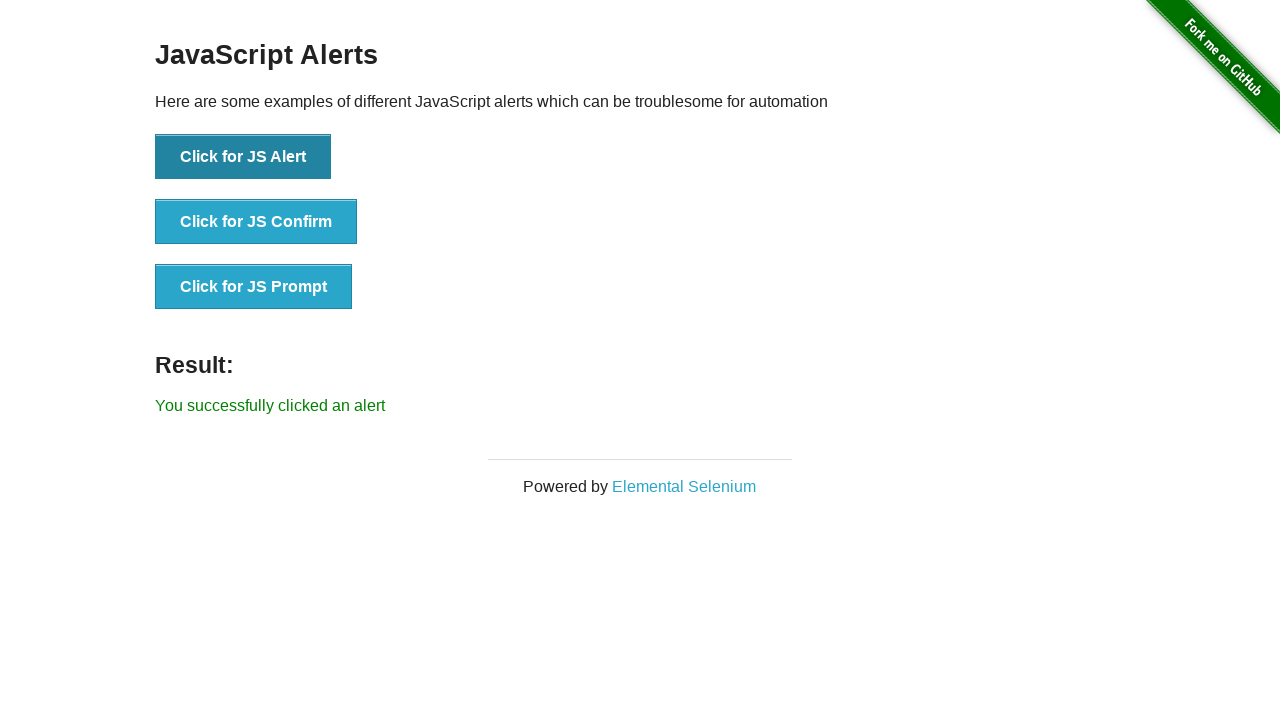

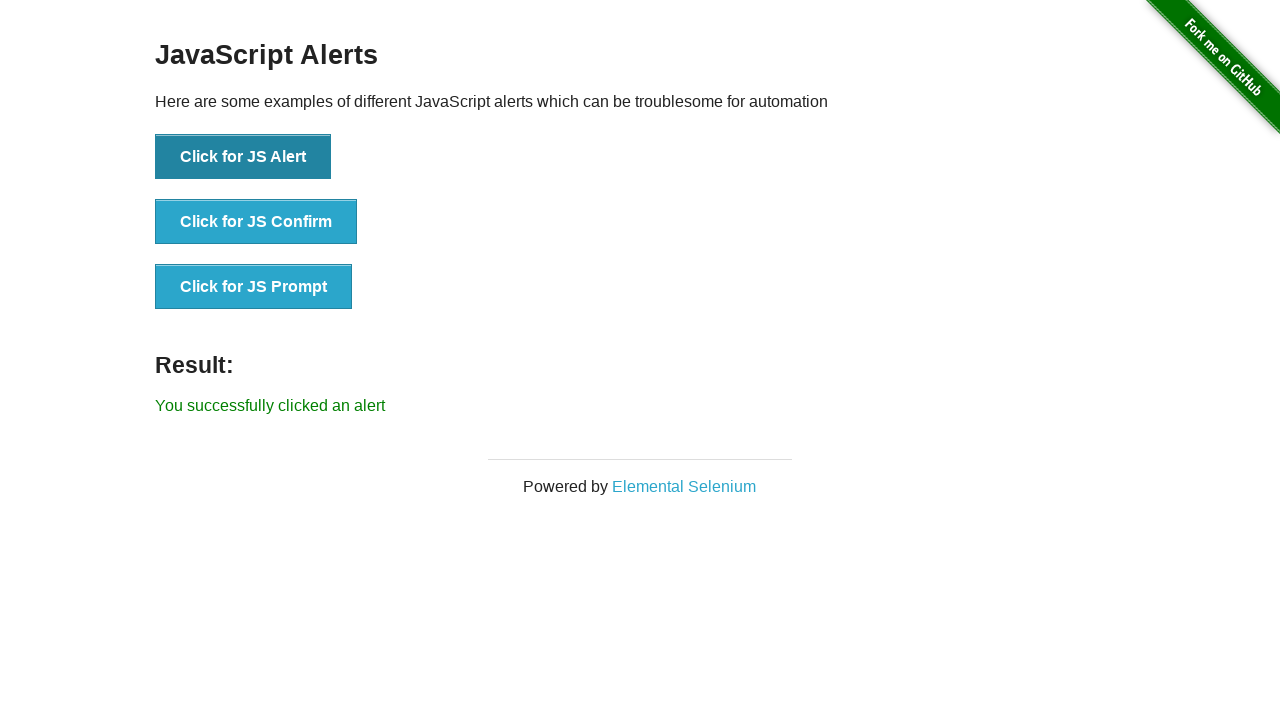